Tests scrolling functionality by scrolling down to make a specific element visible on the page

Starting URL: https://selenium08.blogspot.com/2020/02/vertical-scroll.html

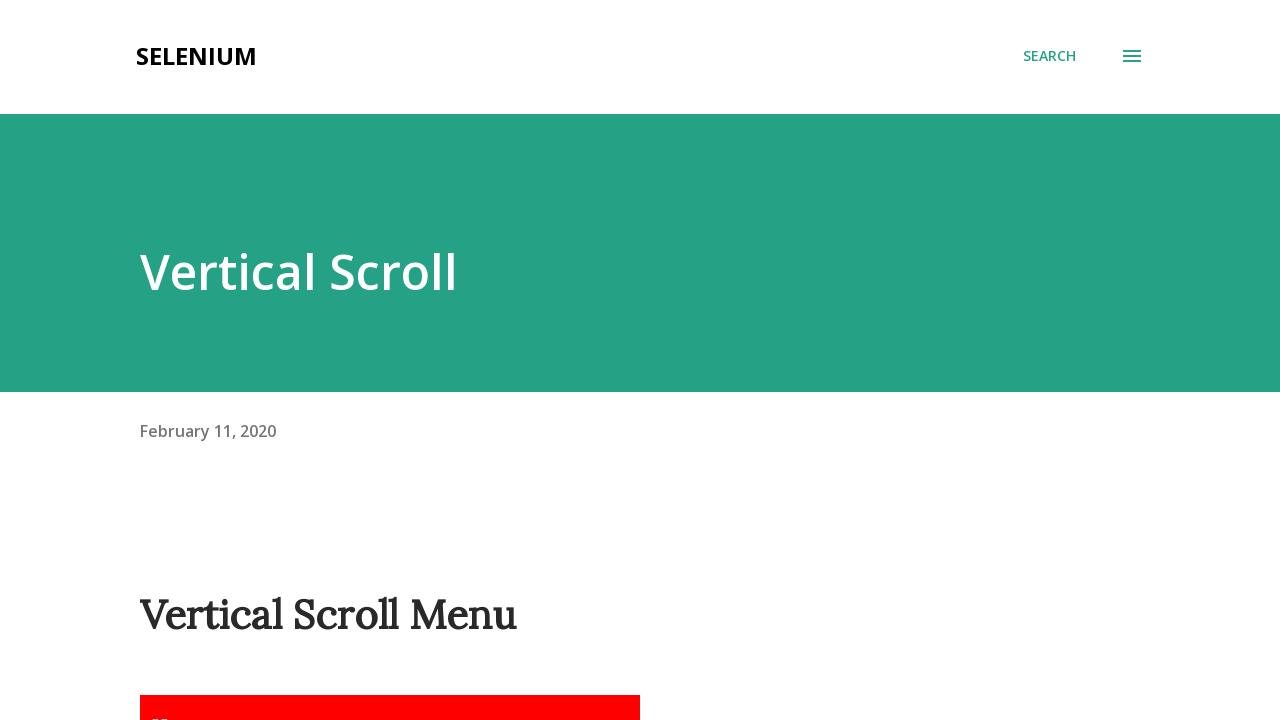

Located Health link element using XPath
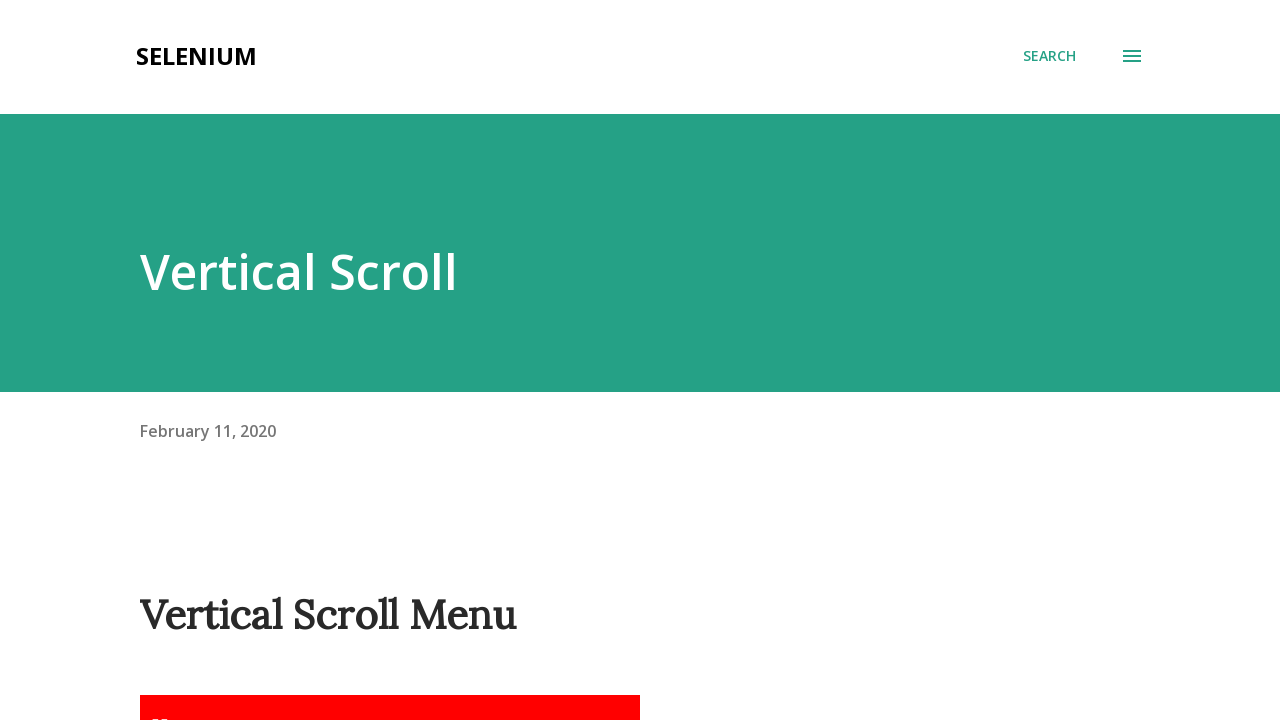

Scrolled down to make Health element visible on page
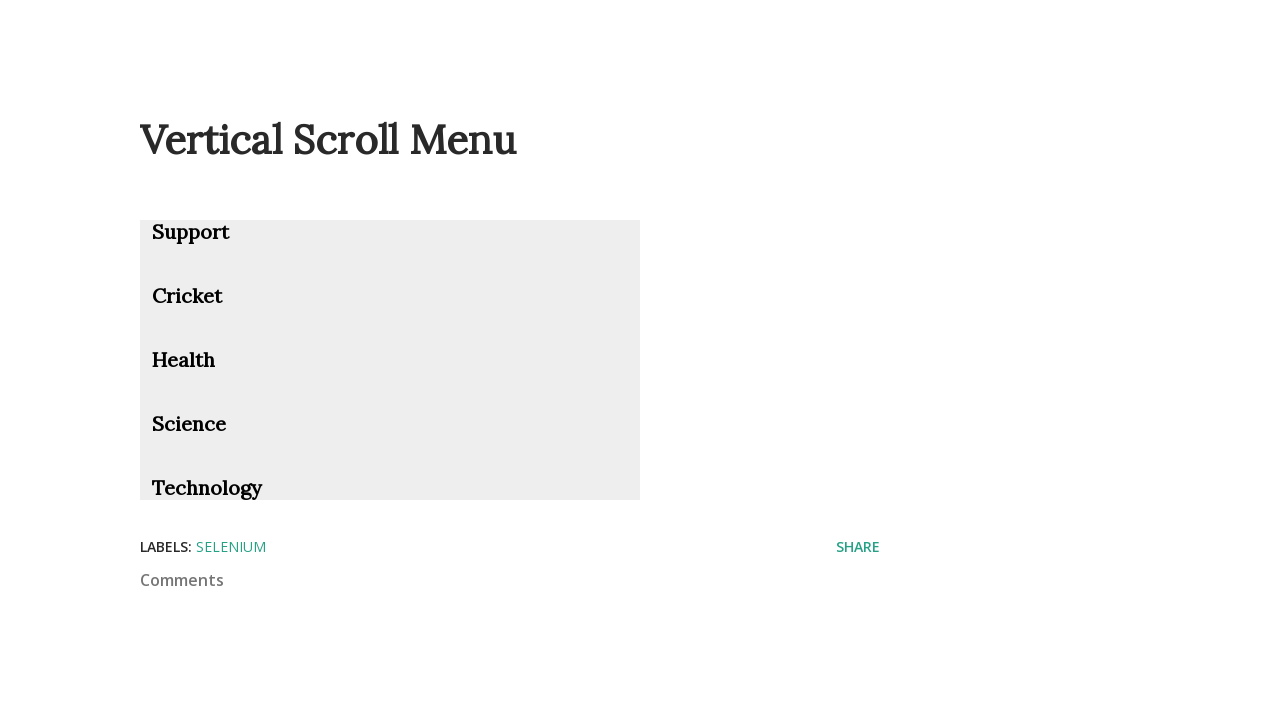

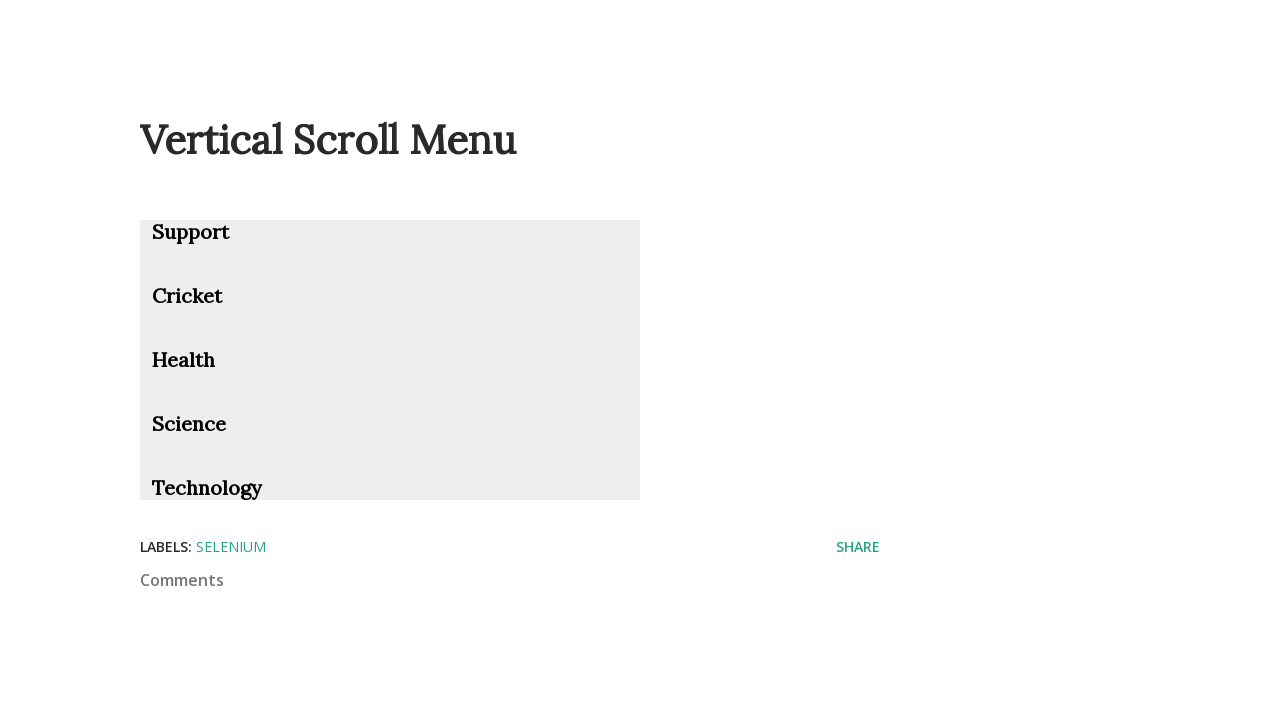